Navigates to Flipkart homepage and verifies the page loads successfully

Starting URL: https://www.flipkart.com

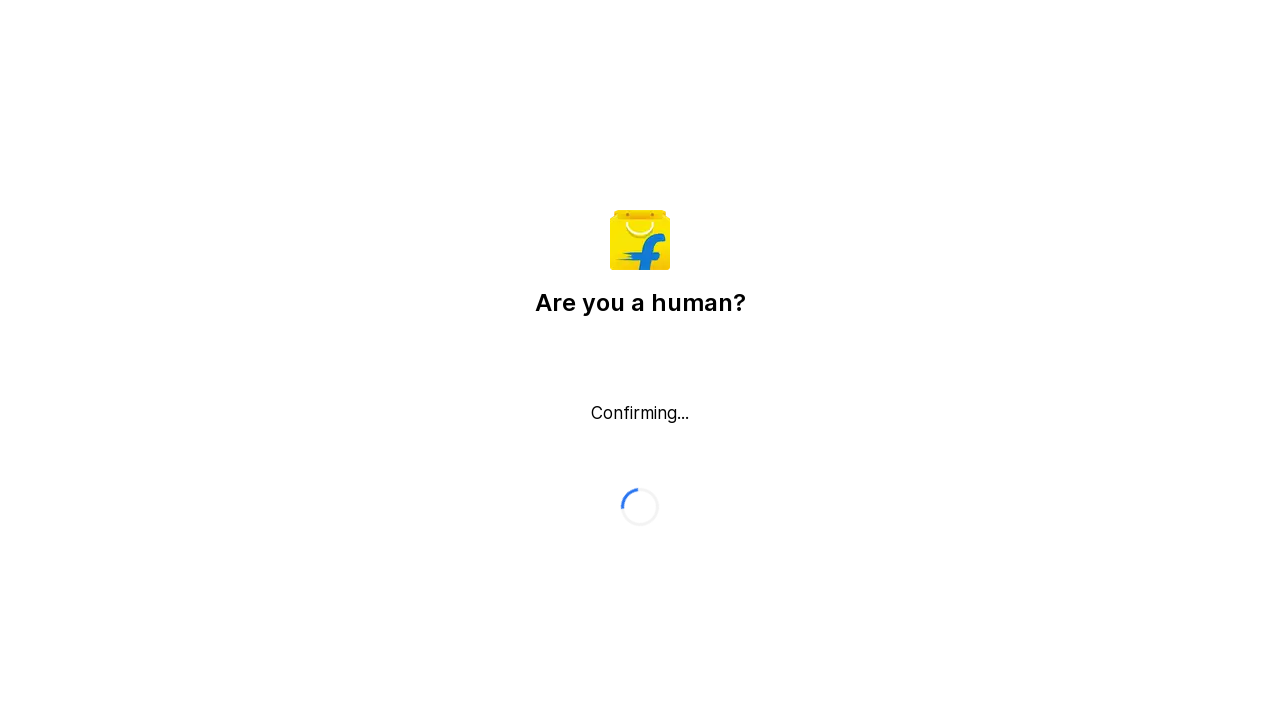

Navigated to Flipkart homepage and waited for page to fully load
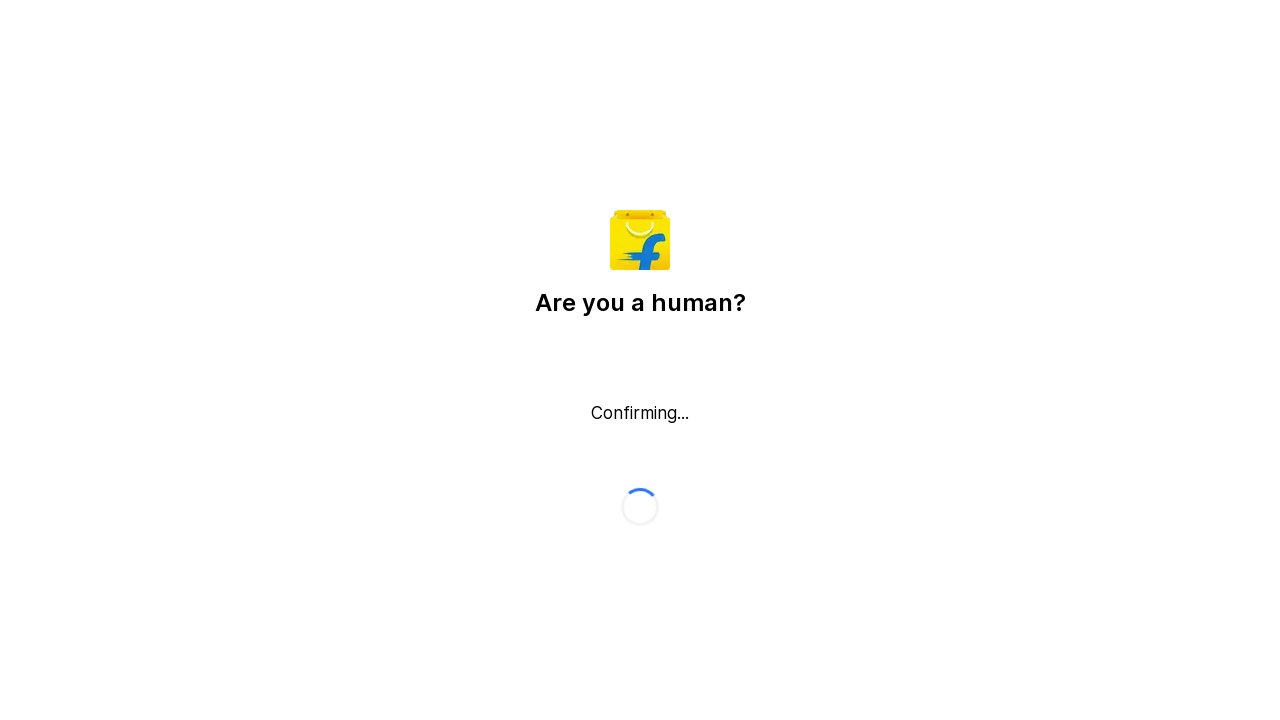

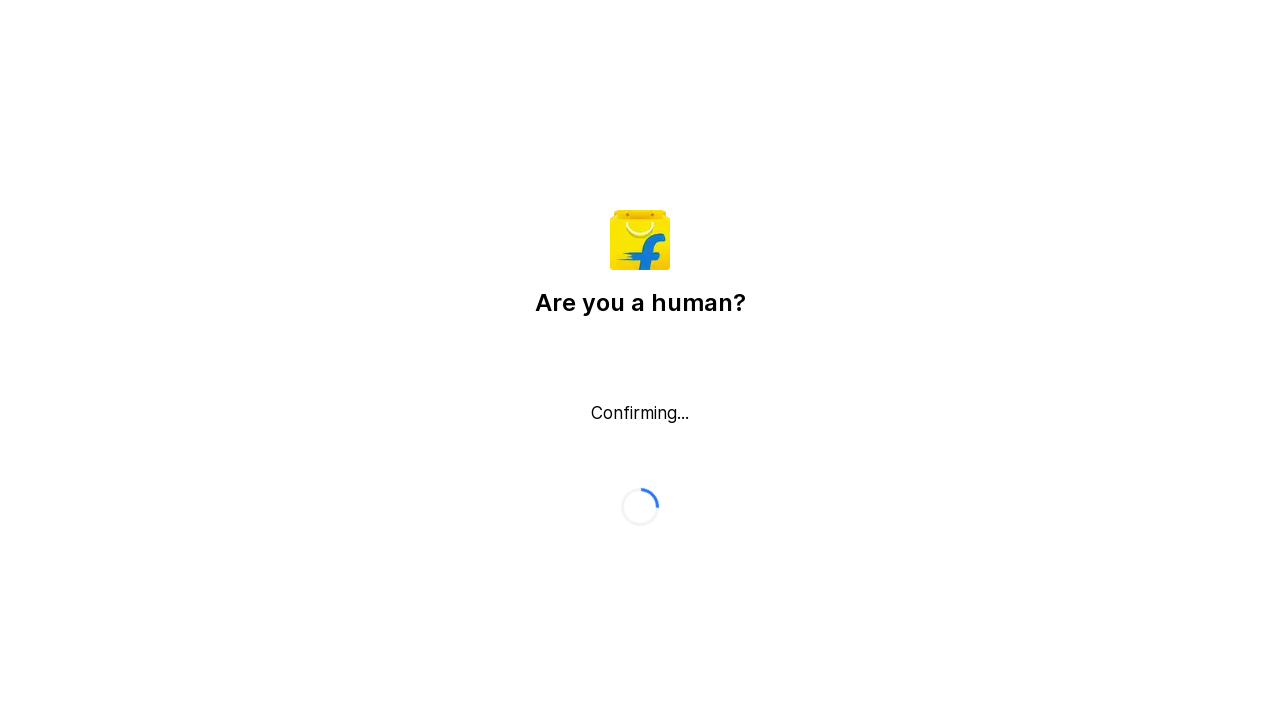